Tests various element locating methods on Douban Movie website by filling search fields and verifying element selections

Starting URL: https://movie.douban.com/

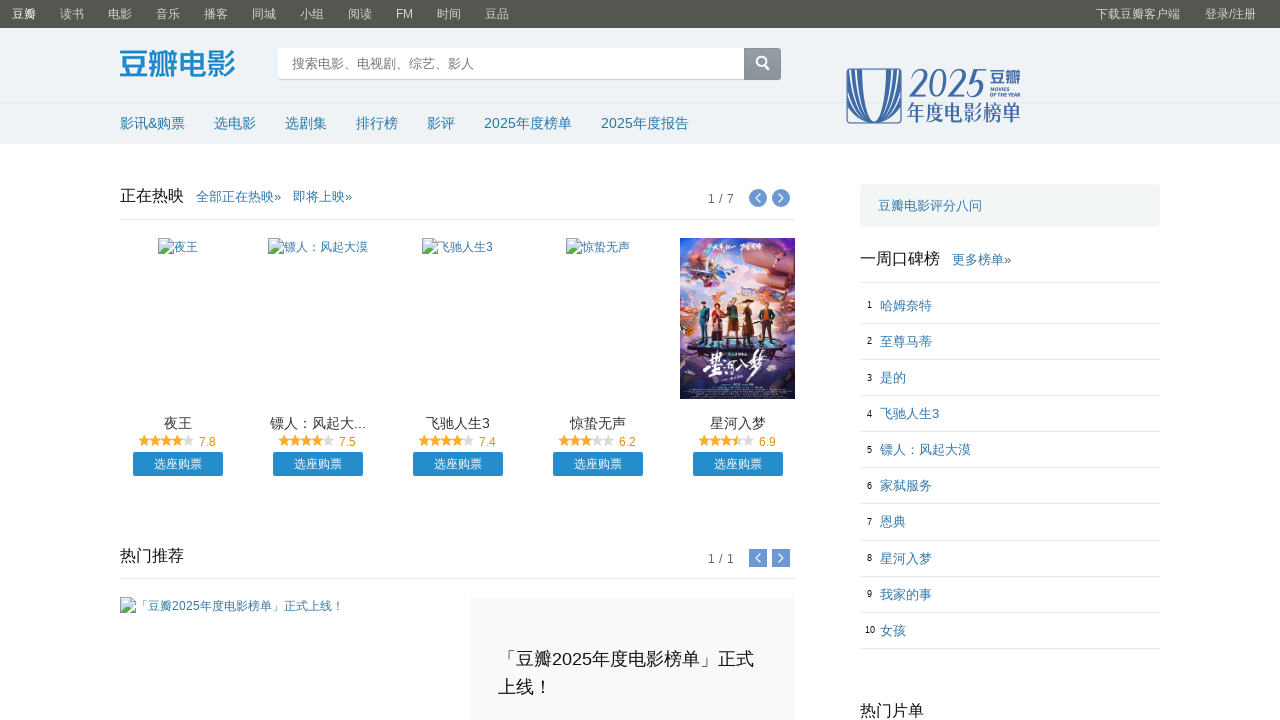

Filled first search field with '红海行动' using ID selector on #inp-query
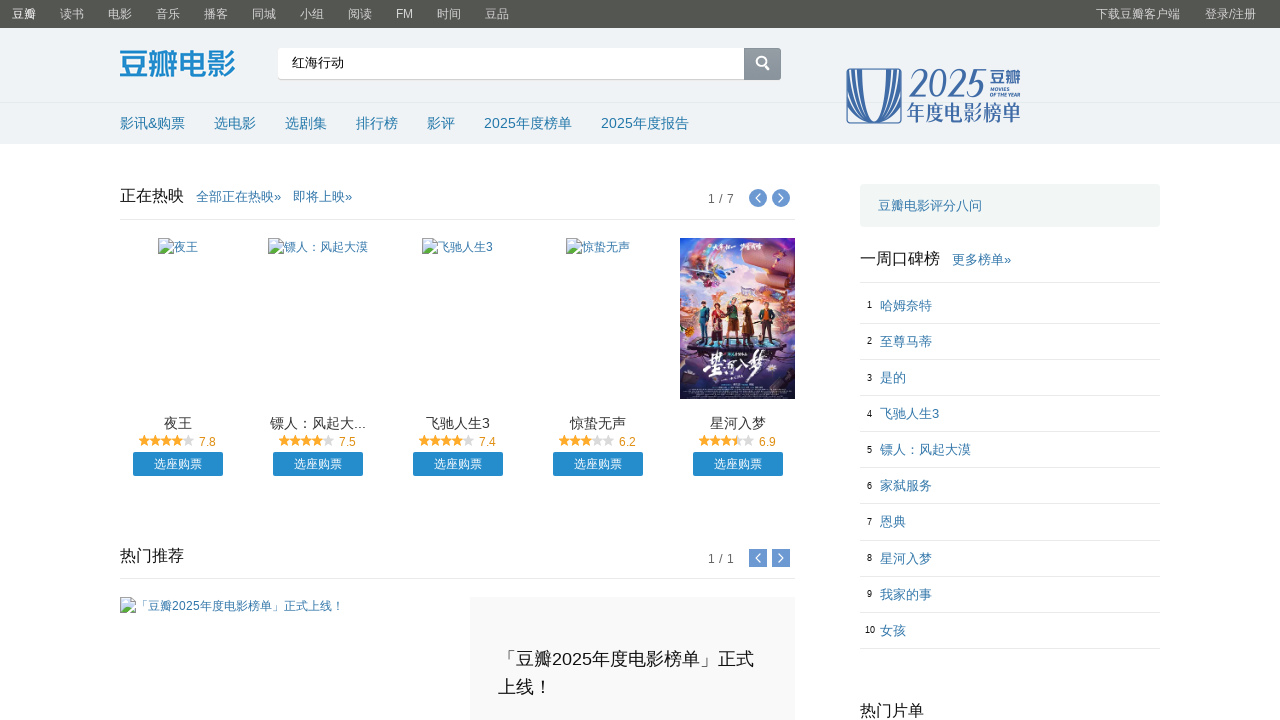

Filled second search field with '我不是药神' using name selector on input[name="search_text"]
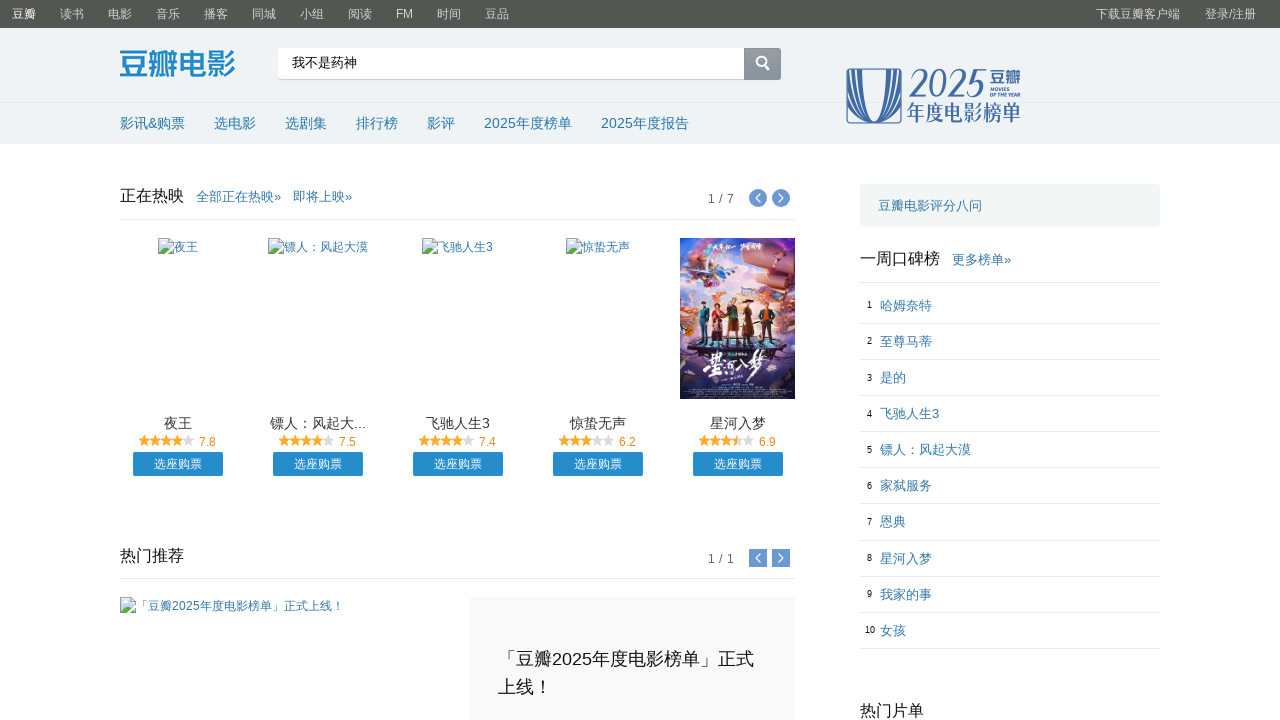

Located navigation items using class selector
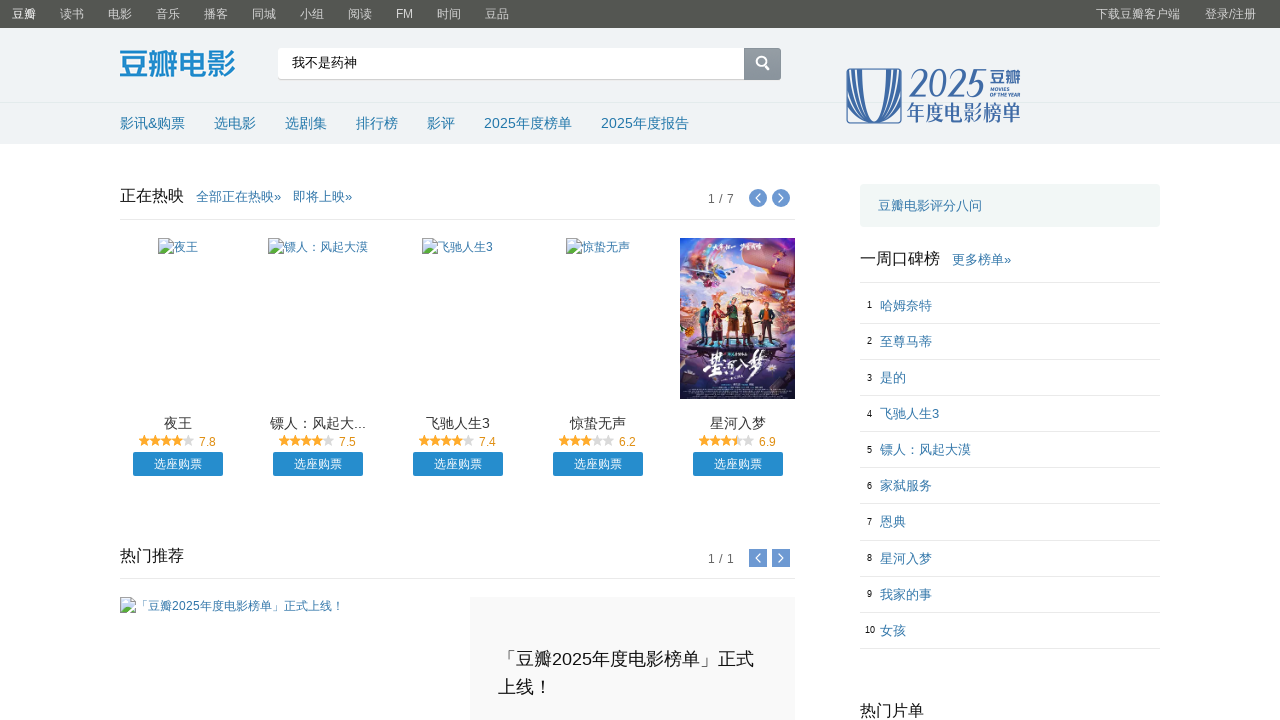

Located div element using tag selector
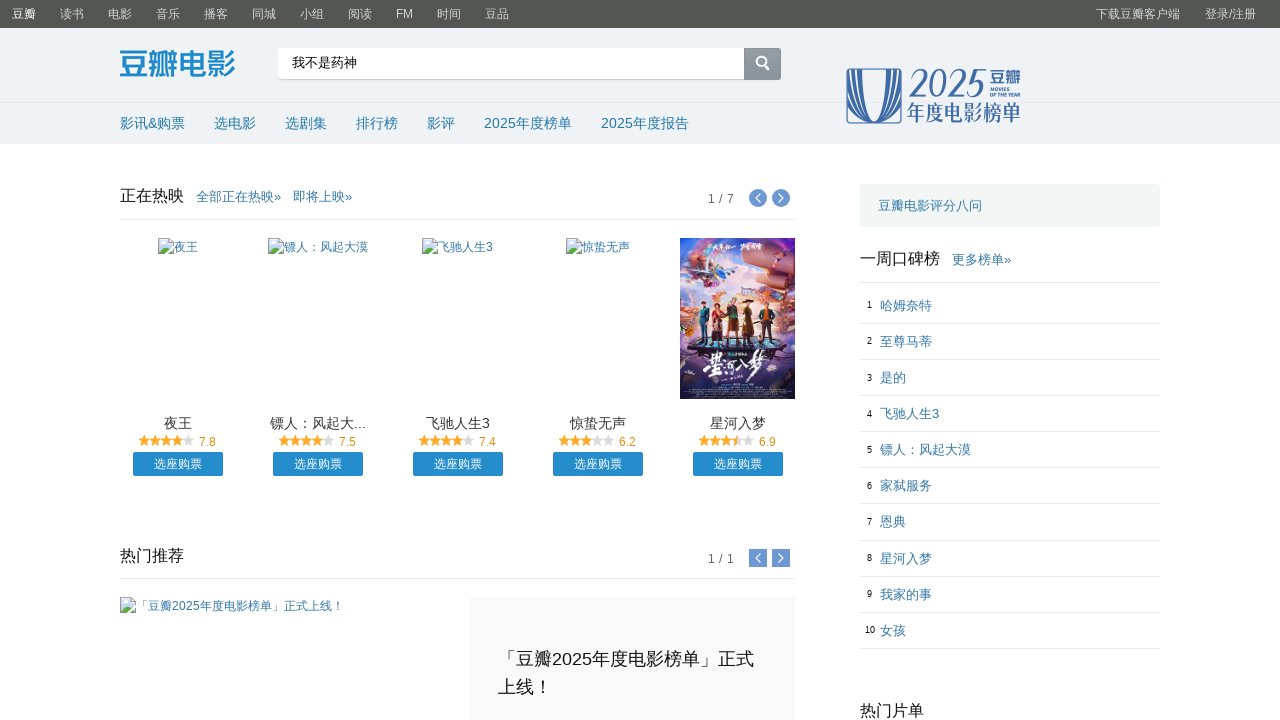

Located element with text '排行榜' using text selector
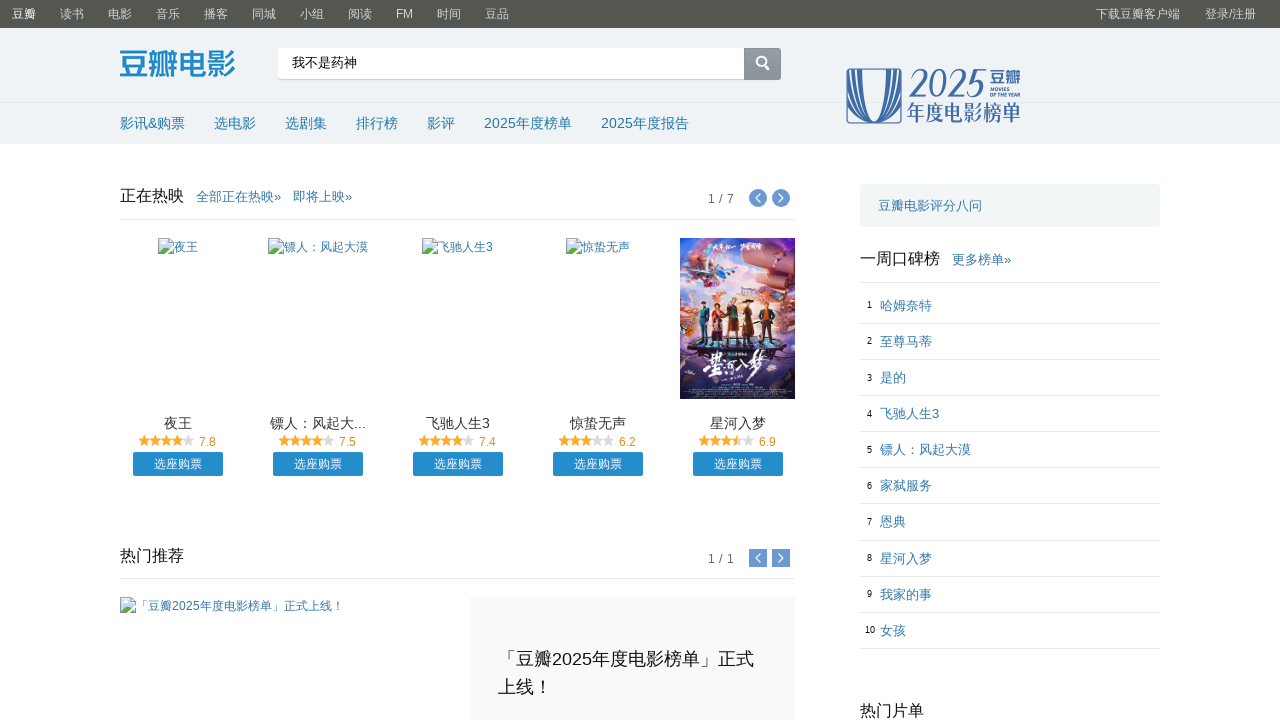

Located element with text '部正在热映' using text selector
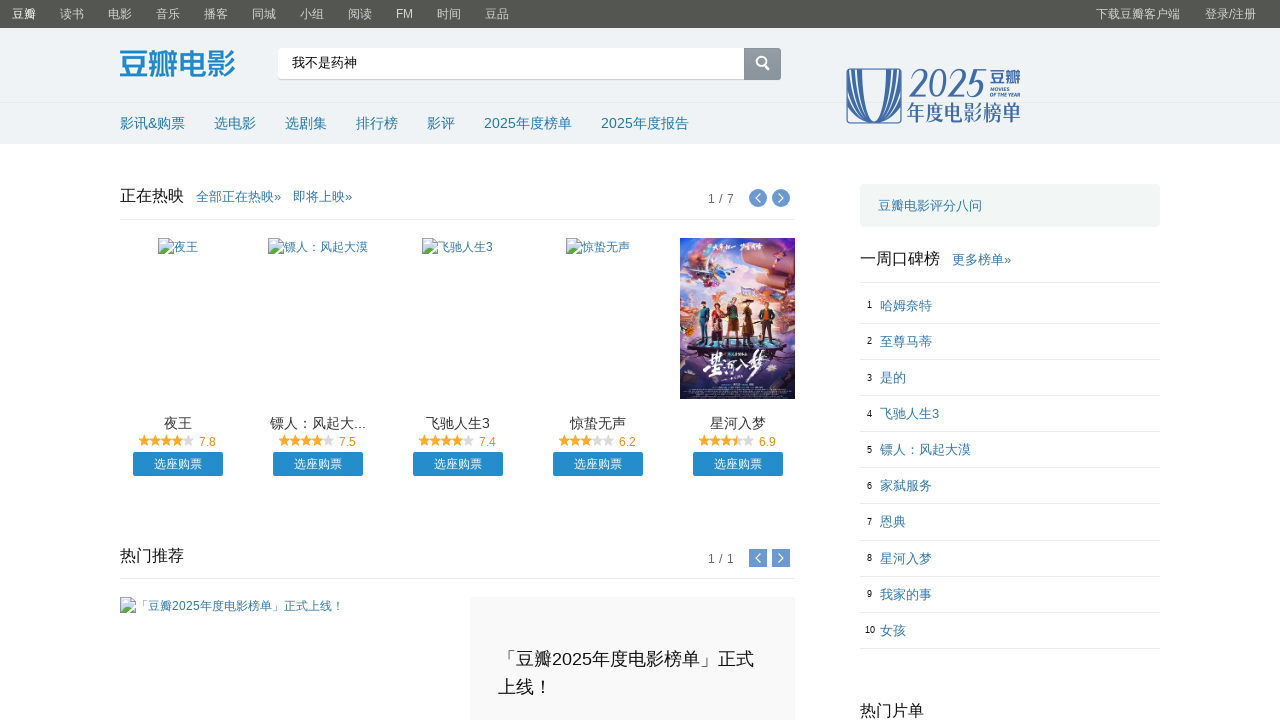

Located element using XPath selector
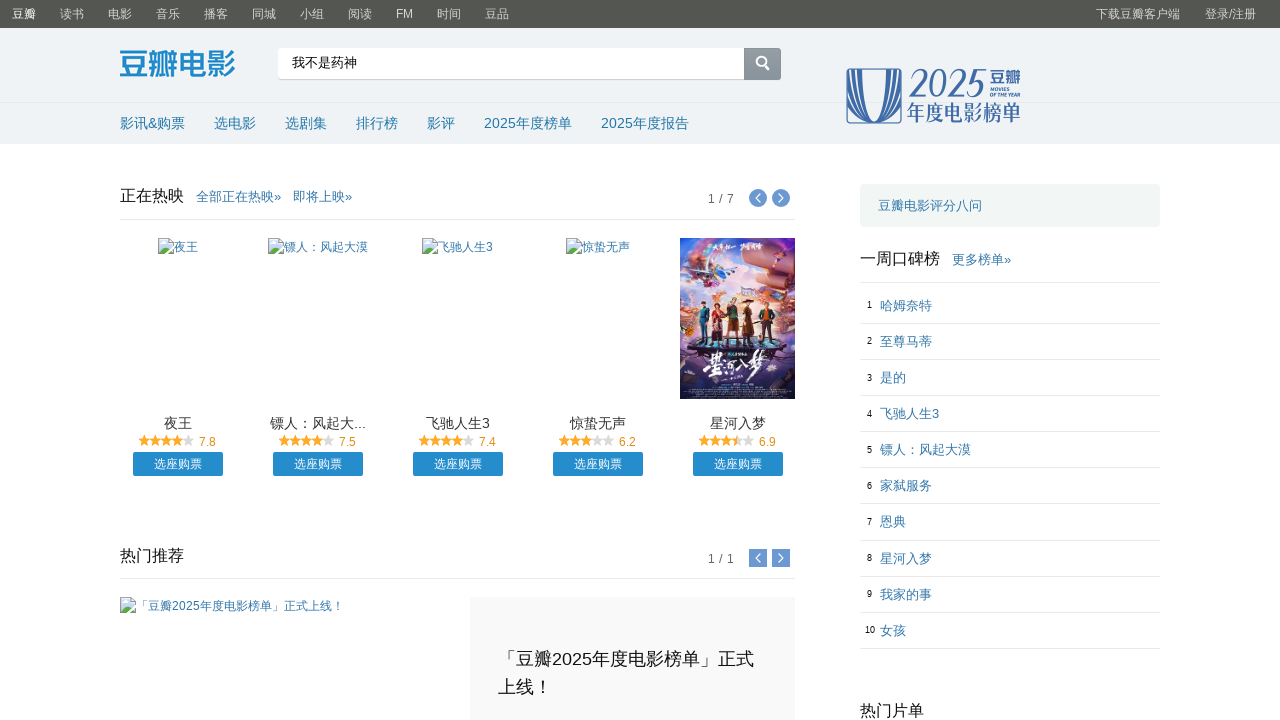

Located Douban movie logo link using CSS selector
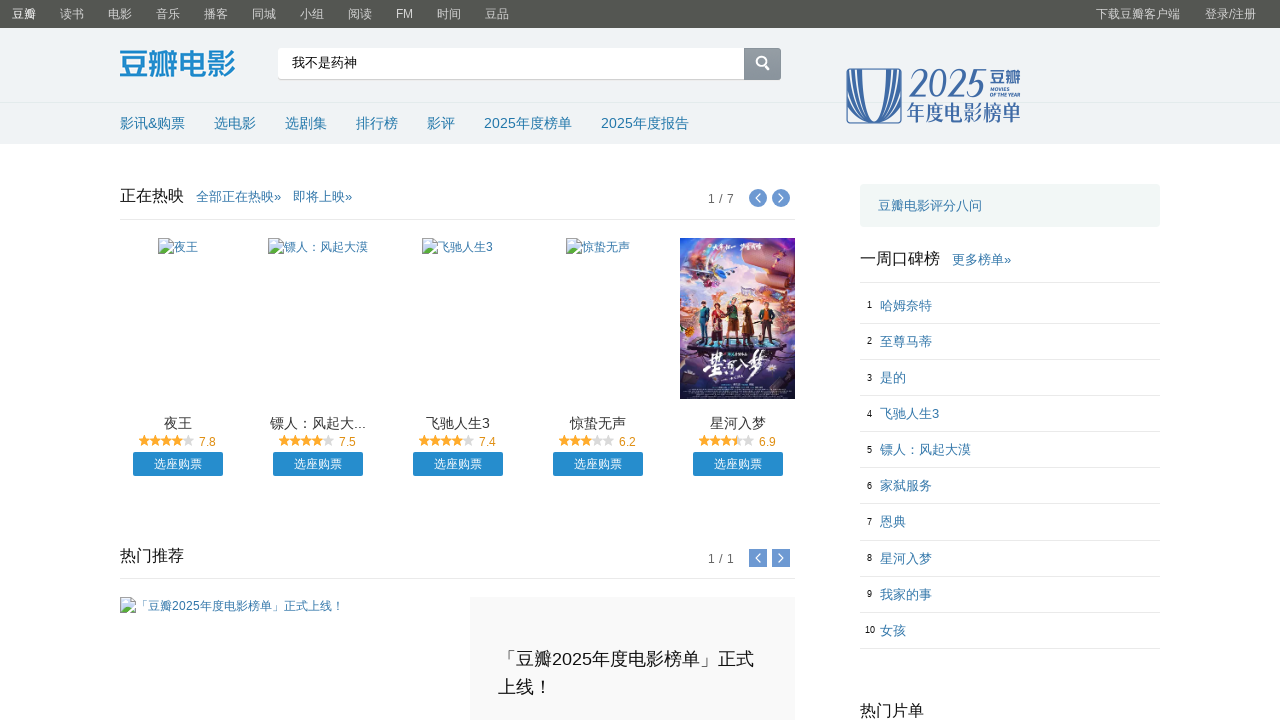

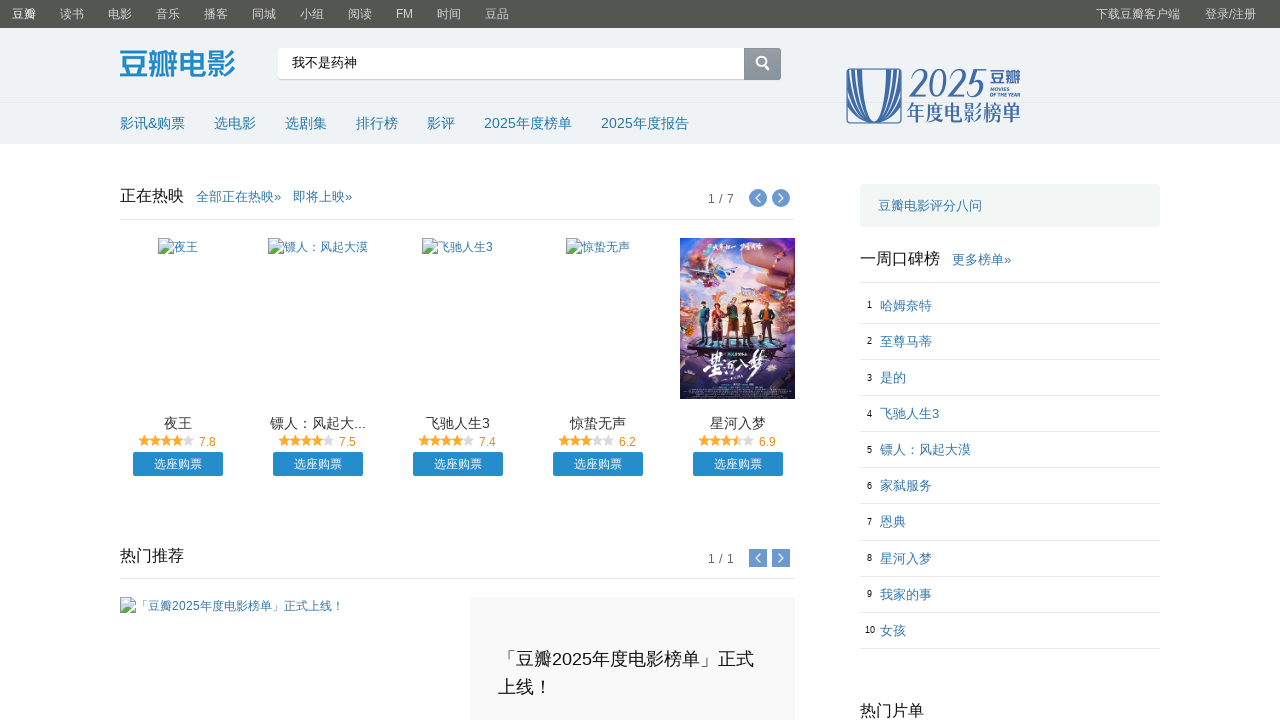